Tests various scrolling behaviors on Google Doodles search page using JavaScript scroll methods, including scrolling to specific positions, to the bottom, to the top, and to a specific element

Starting URL: https://doodles.google/search/

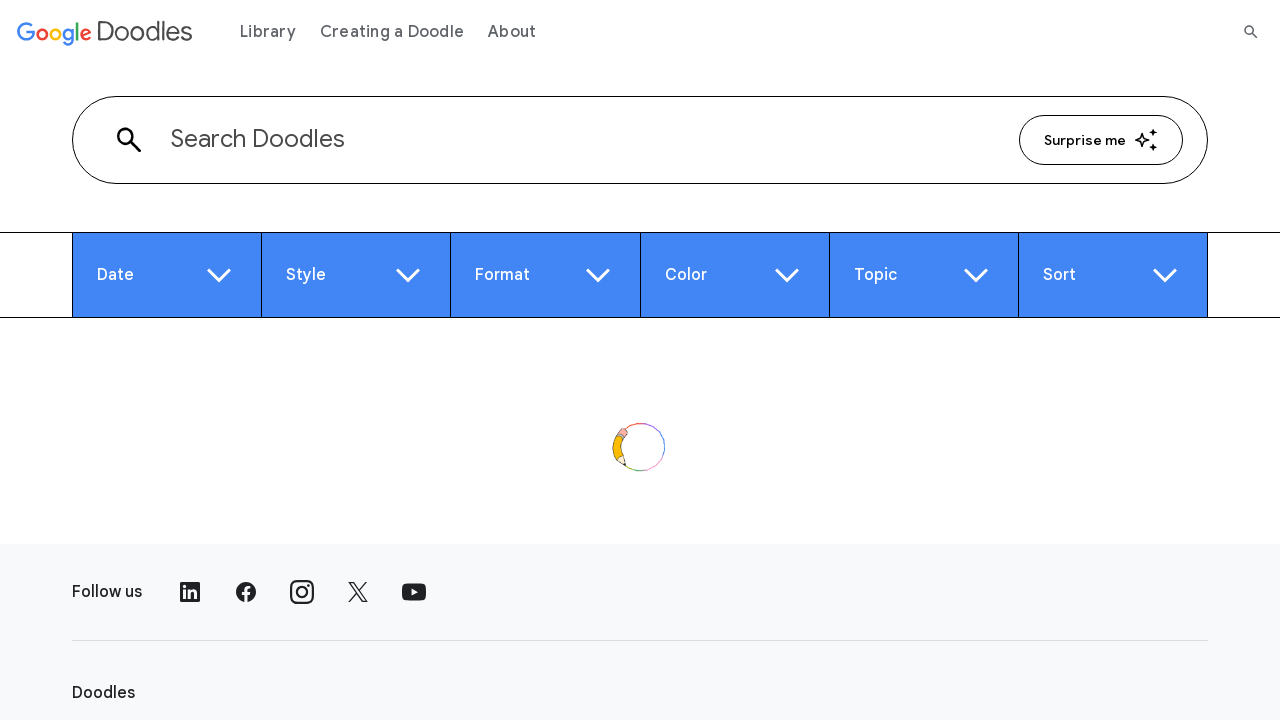

Scrolled to position 100 using JavaScript
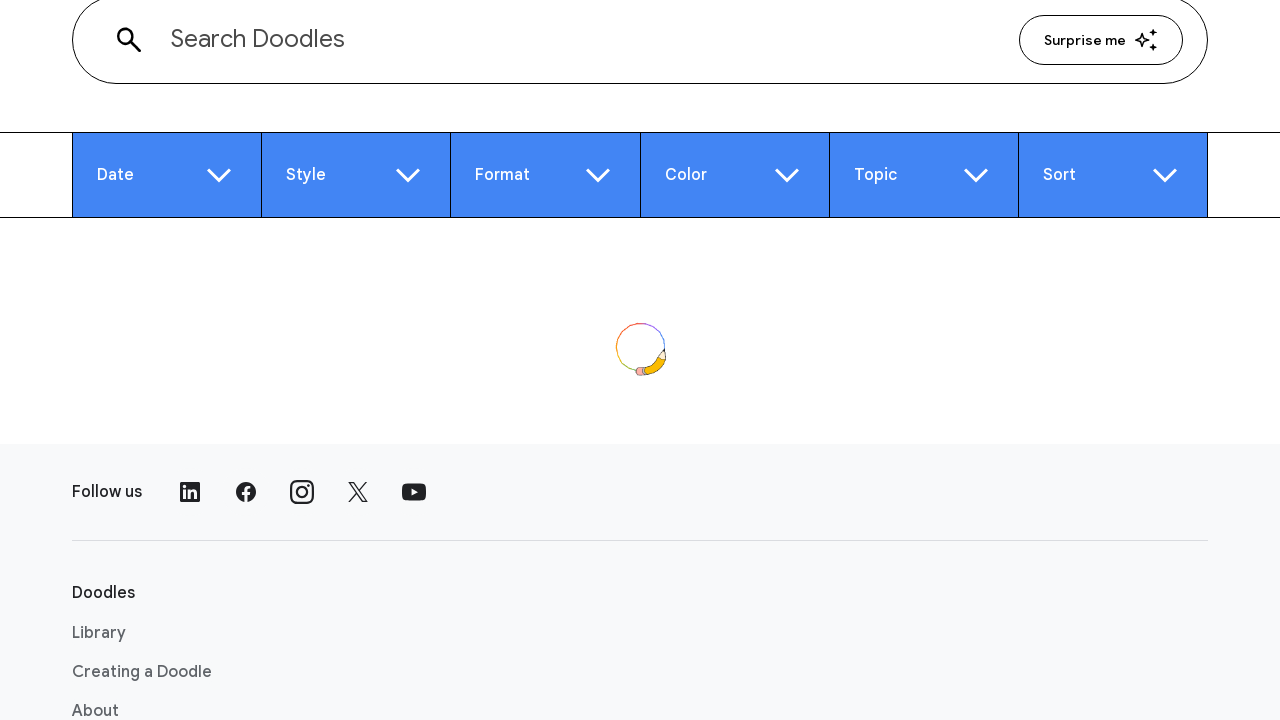

Waited 2 seconds after scrolling to position 100
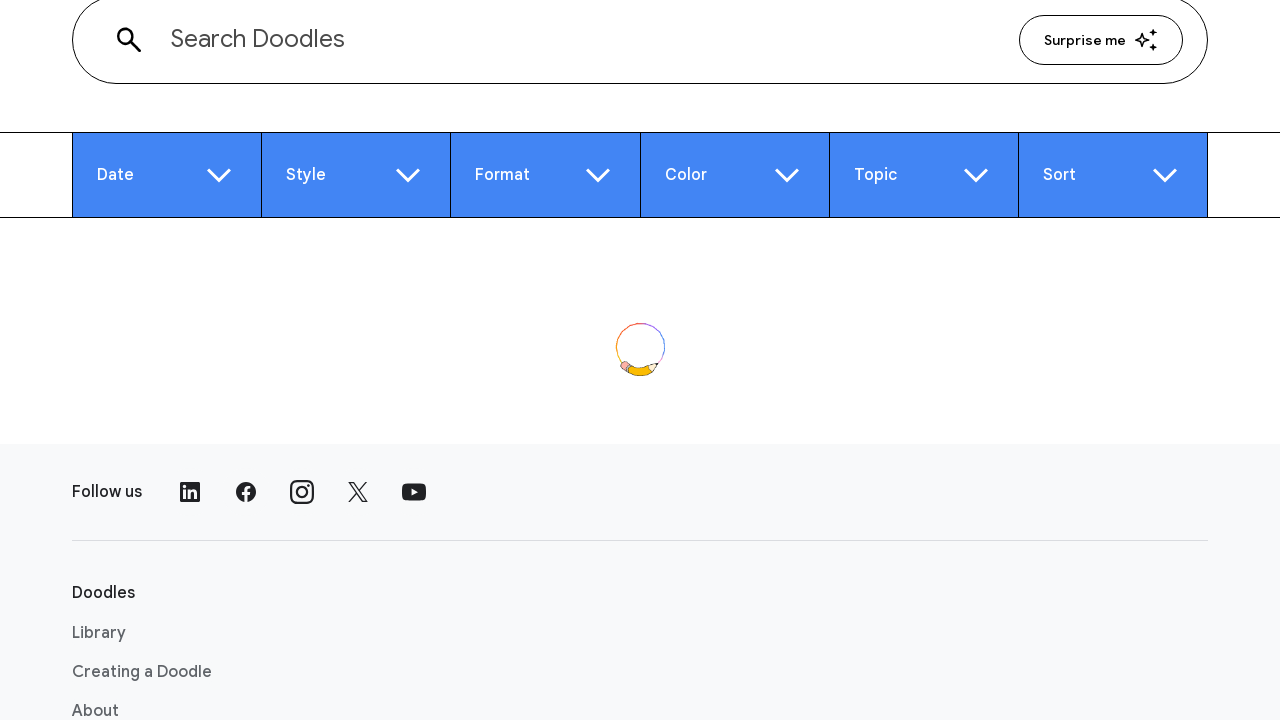

Scrolled to position 500 using JavaScript
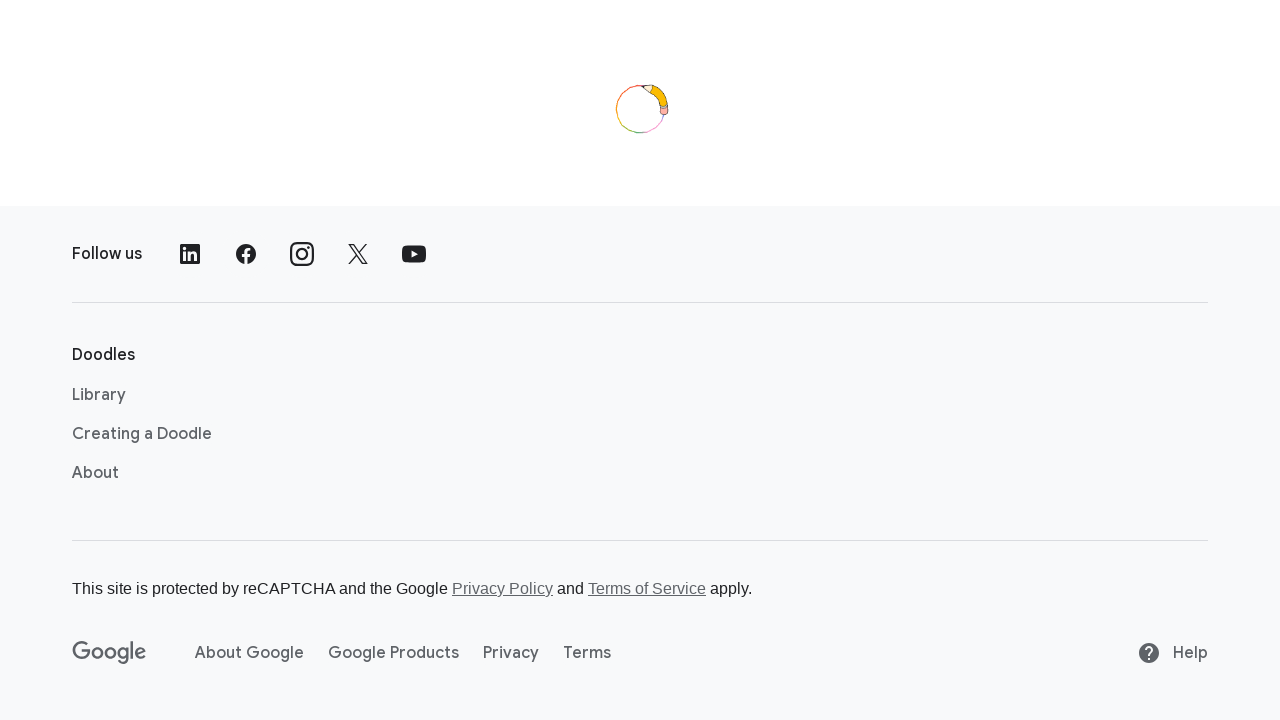

Waited 2 seconds after scrolling to position 500
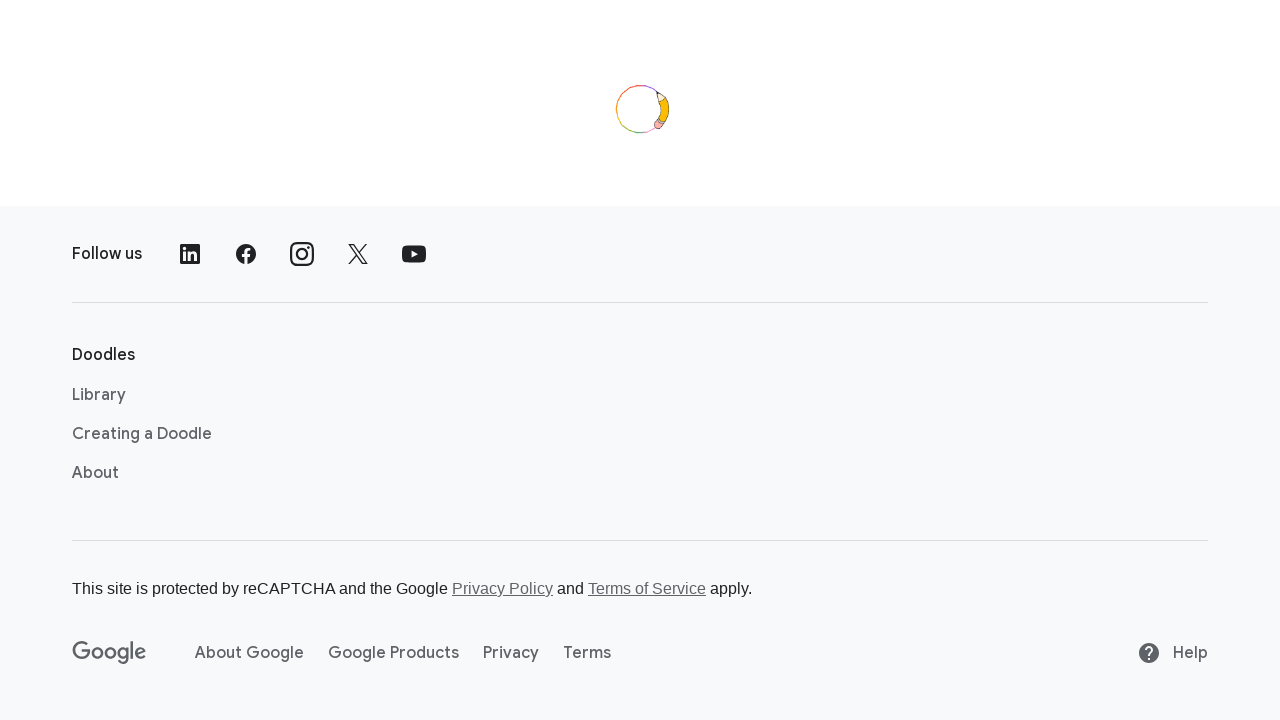

Scrolled to position 900 using JavaScript
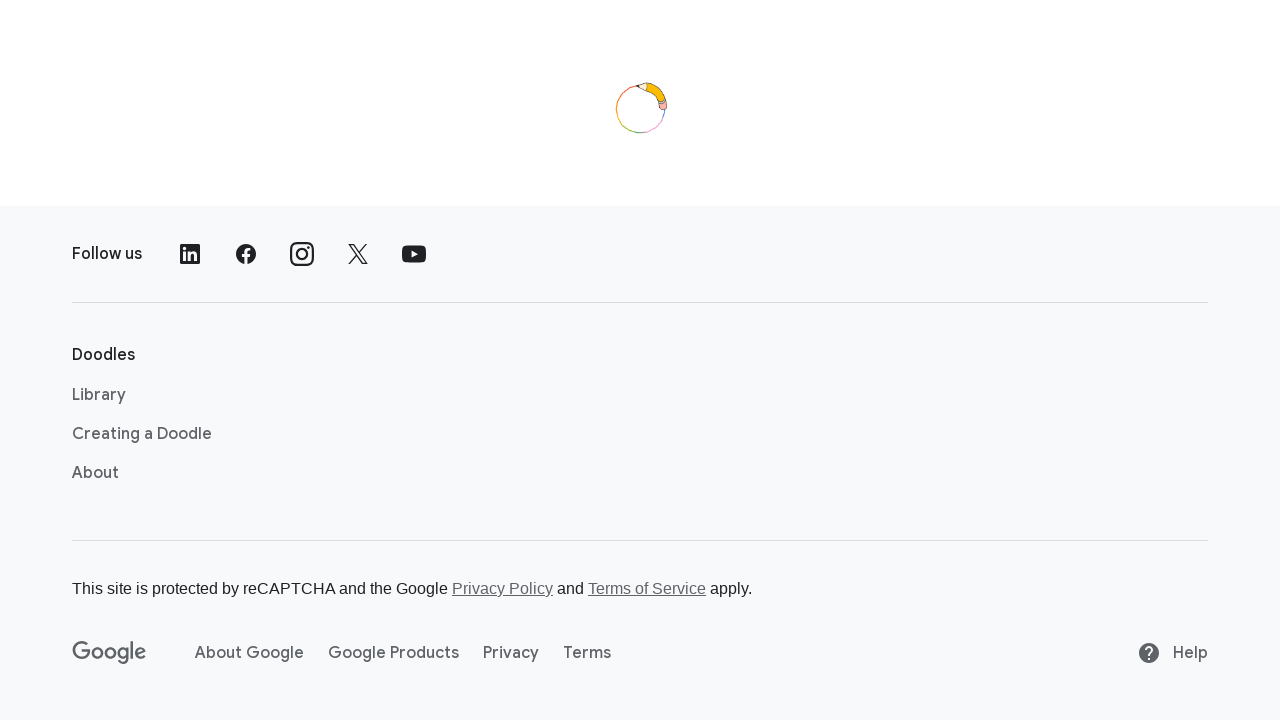

Waited 1 second after scrolling to position 900
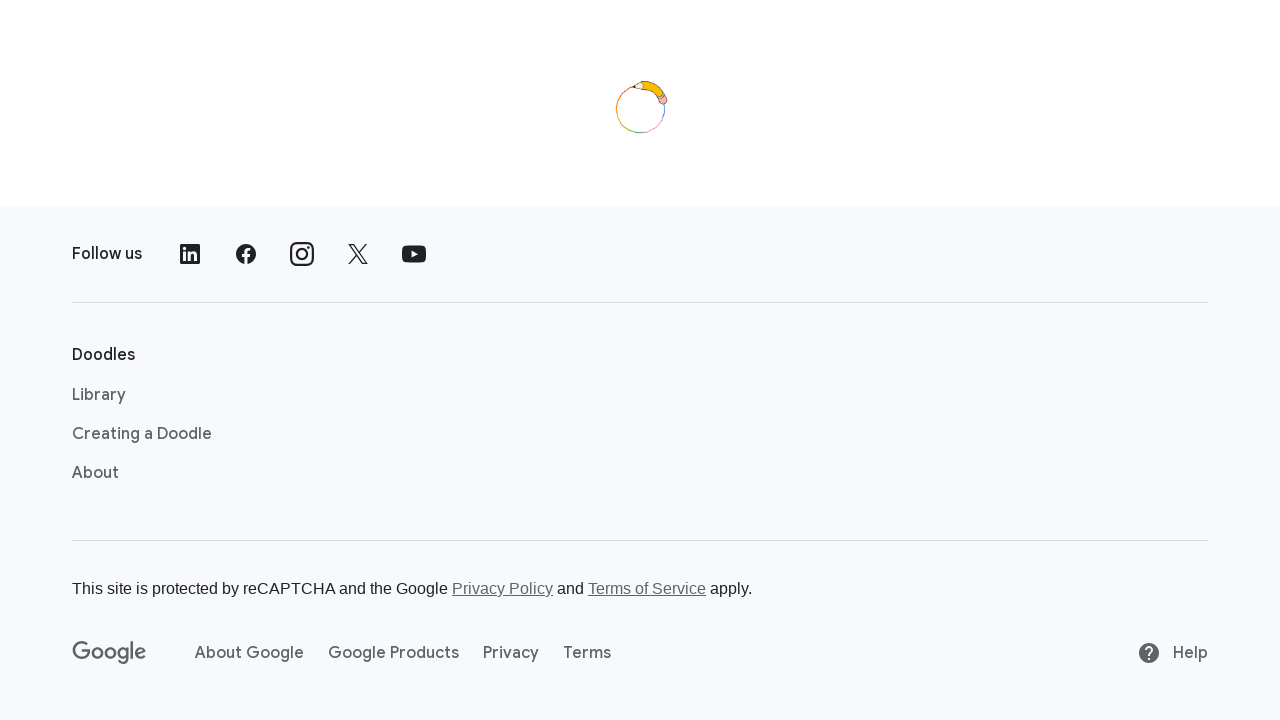

Scrolled to the bottom of the page using JavaScript
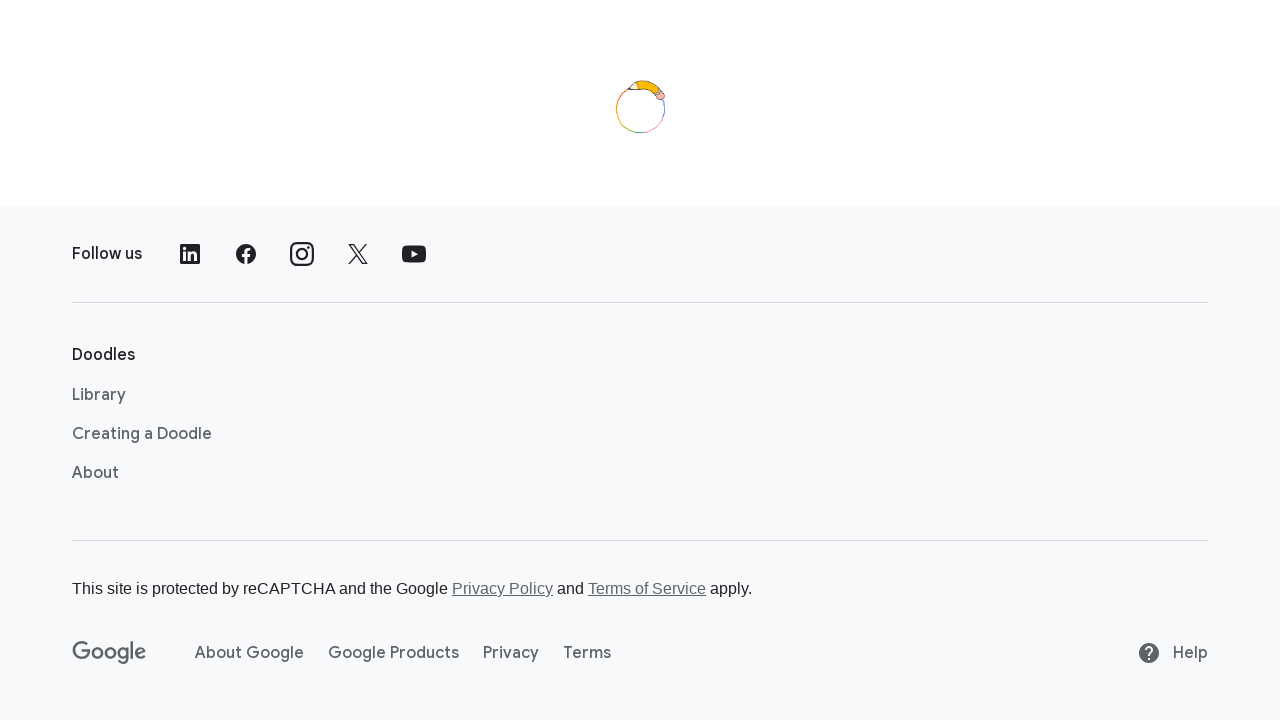

Waited 4 seconds at the bottom of the page
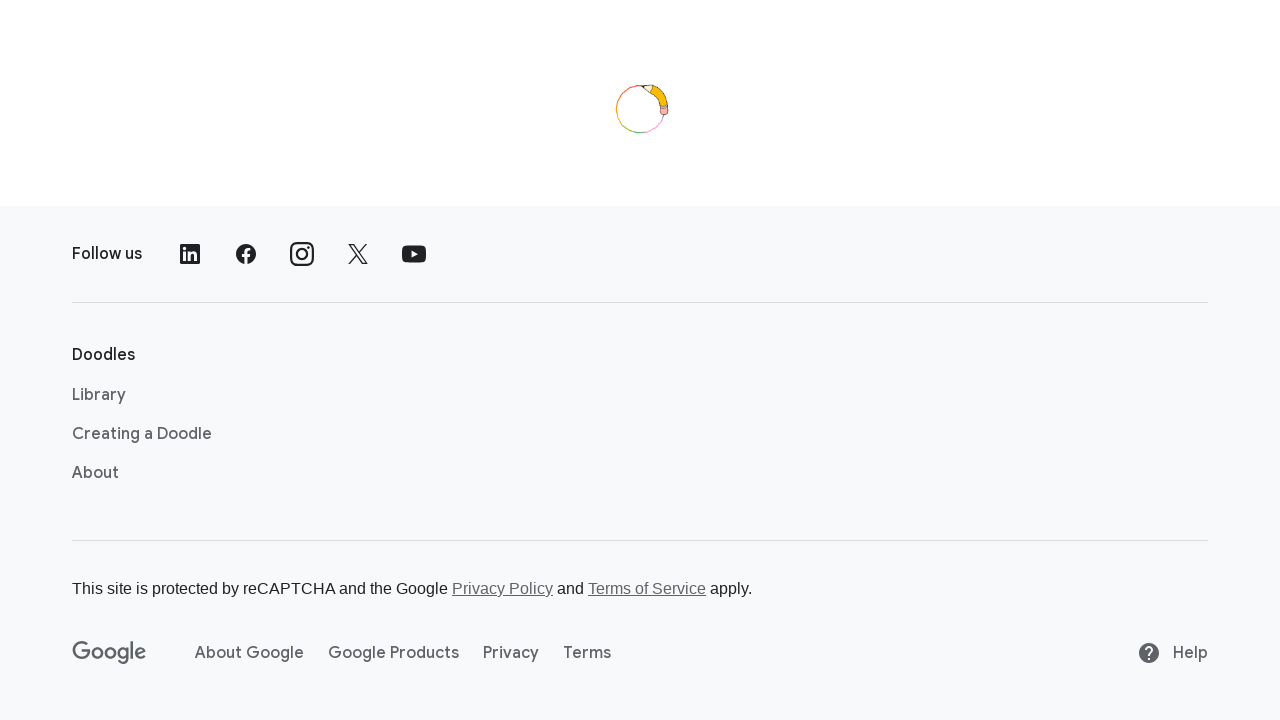

Scrolled to the top of the page using JavaScript
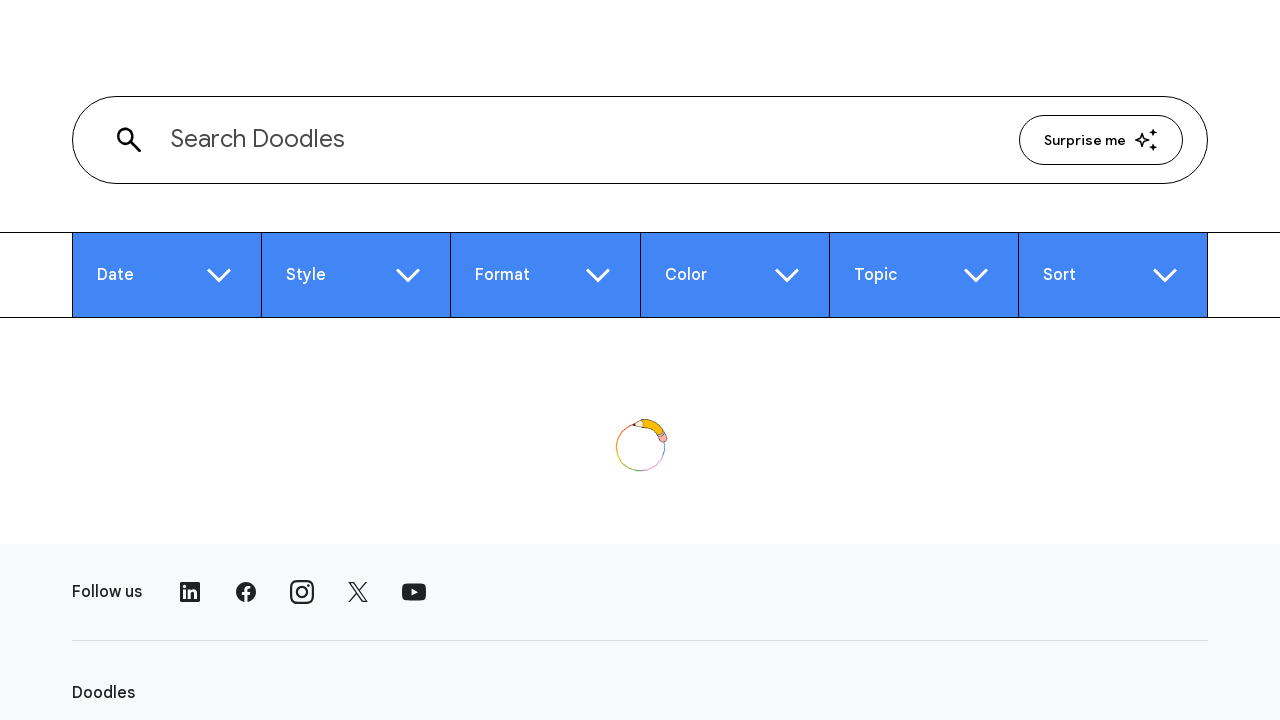

Located the 'Creating a Doodle' link element
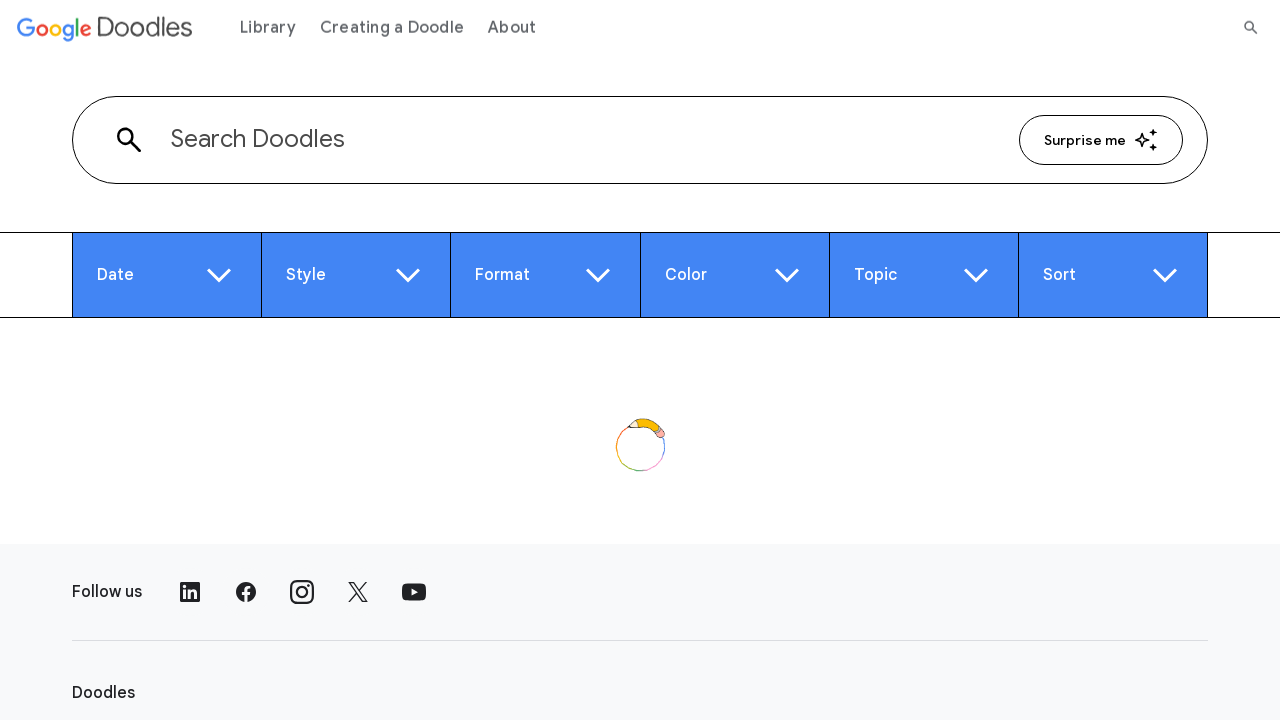

Scrolled to the 'Creating a Doodle' link element
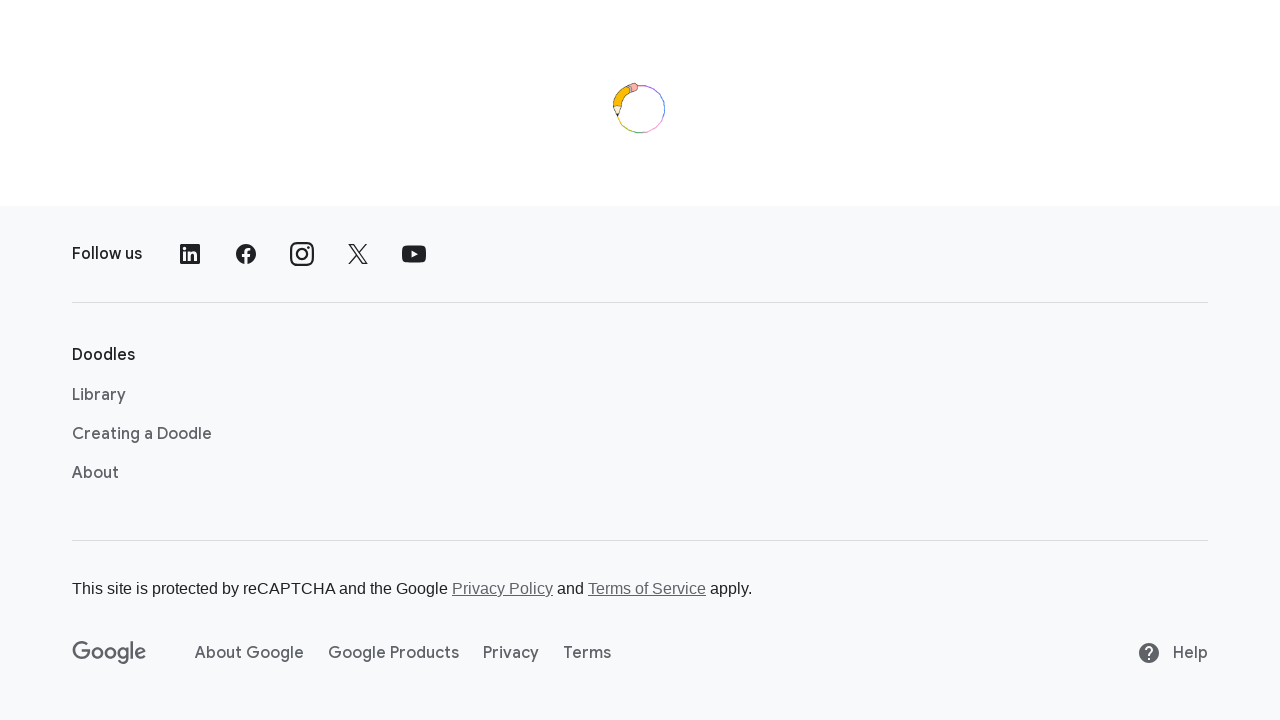

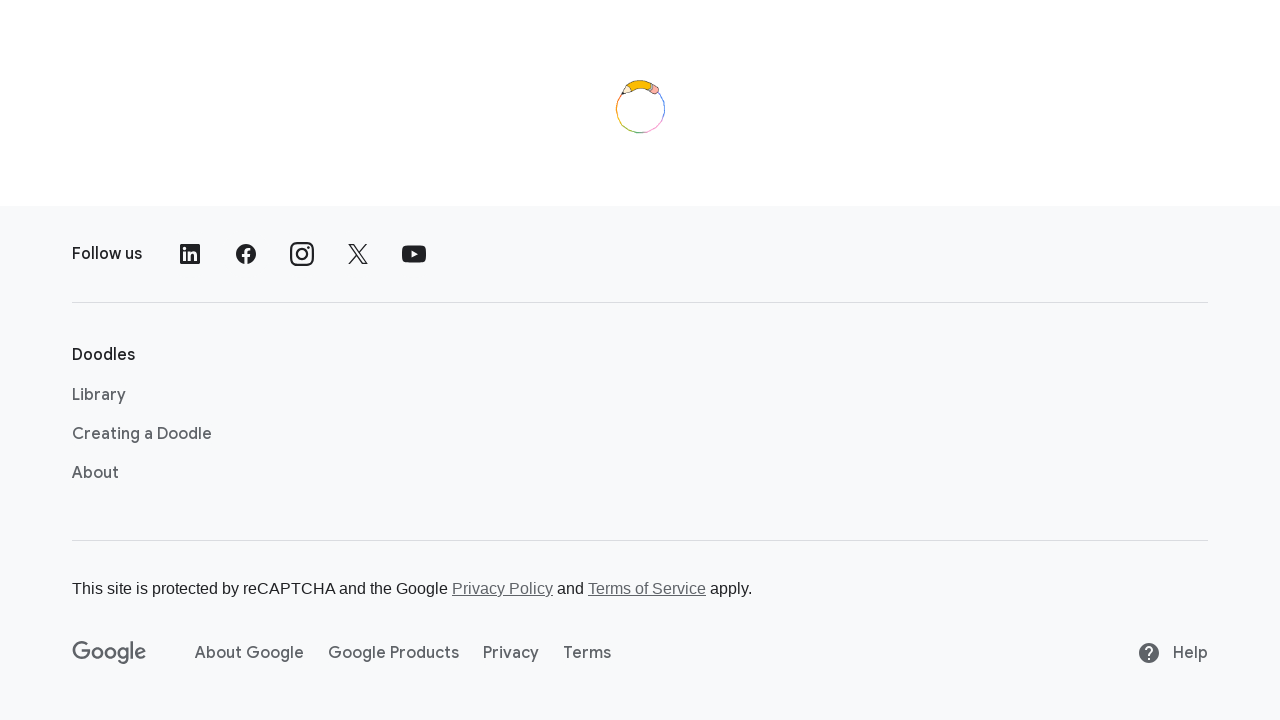